Tests clicking a button that has a dynamically generated ID on each page load. The test clicks the button 3 times to verify the CSS selector works regardless of the changing ID attribute.

Starting URL: http://uitestingplayground.com/dynamicid

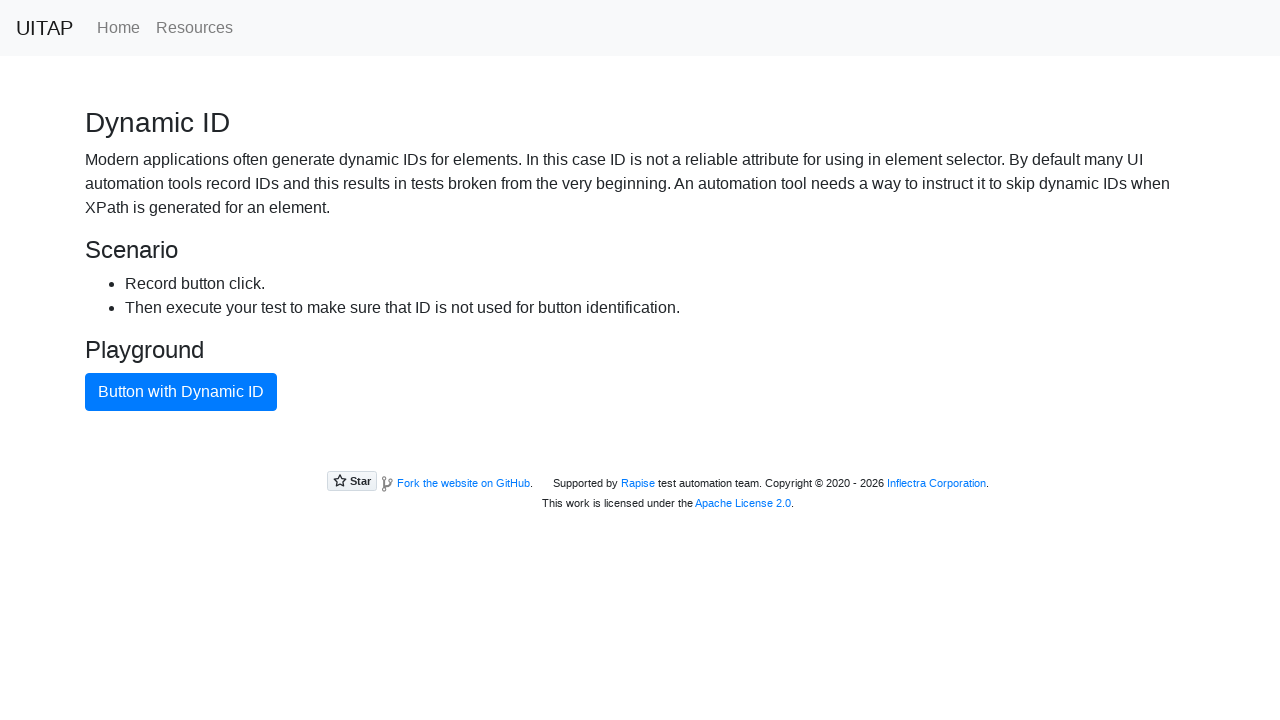

Navigated to dynamic ID button test page
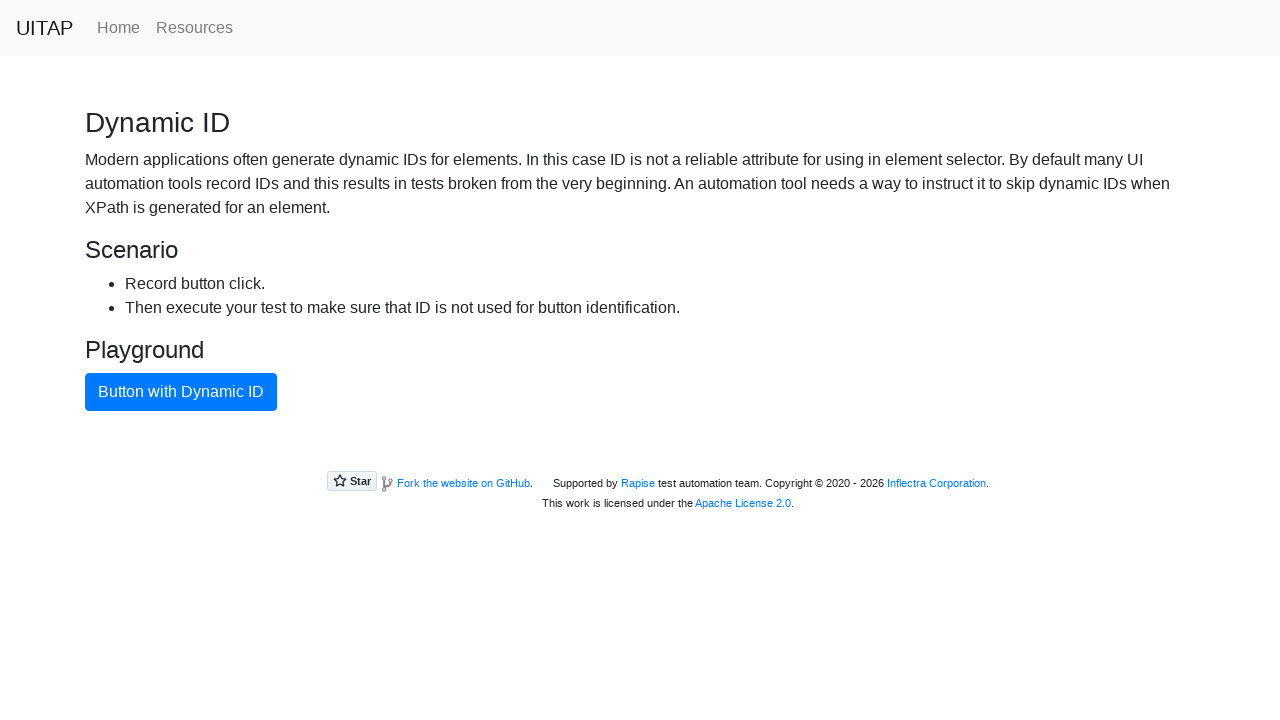

Clicked button with dynamic ID using CSS class selector at (181, 392) on .btn
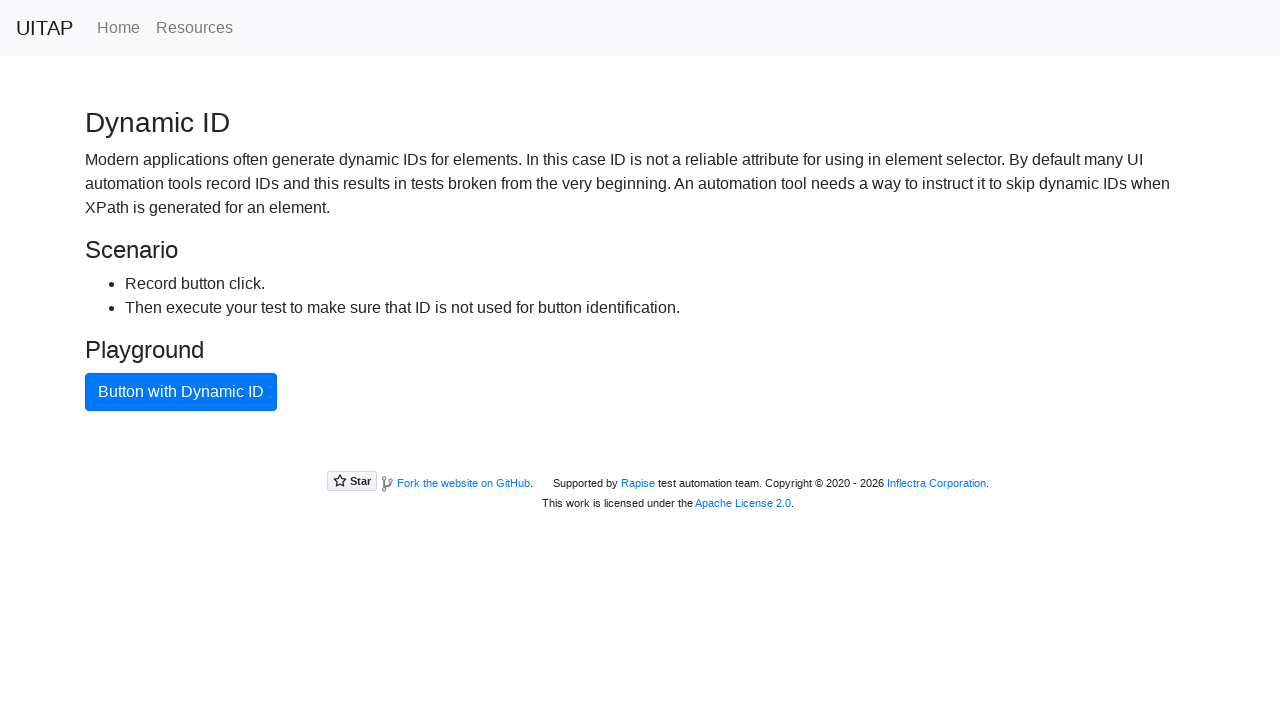

Waited 500ms between button clicks
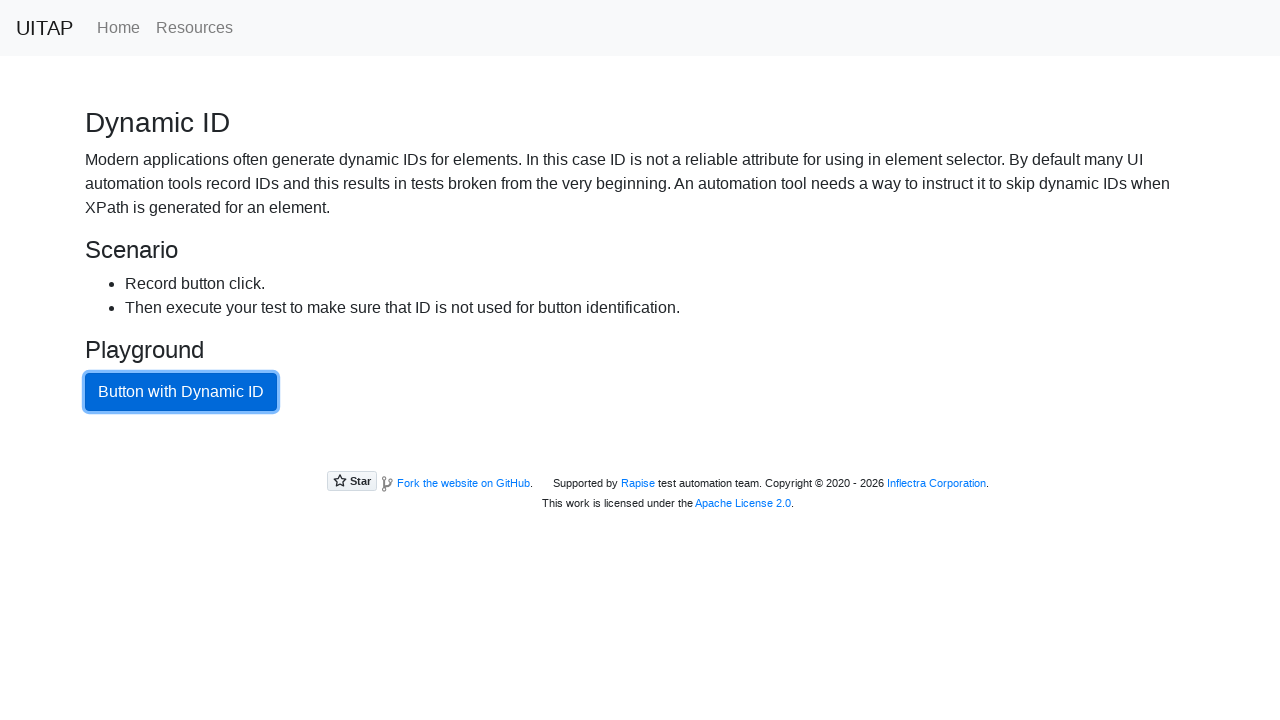

Clicked button with dynamic ID using CSS class selector at (181, 392) on .btn
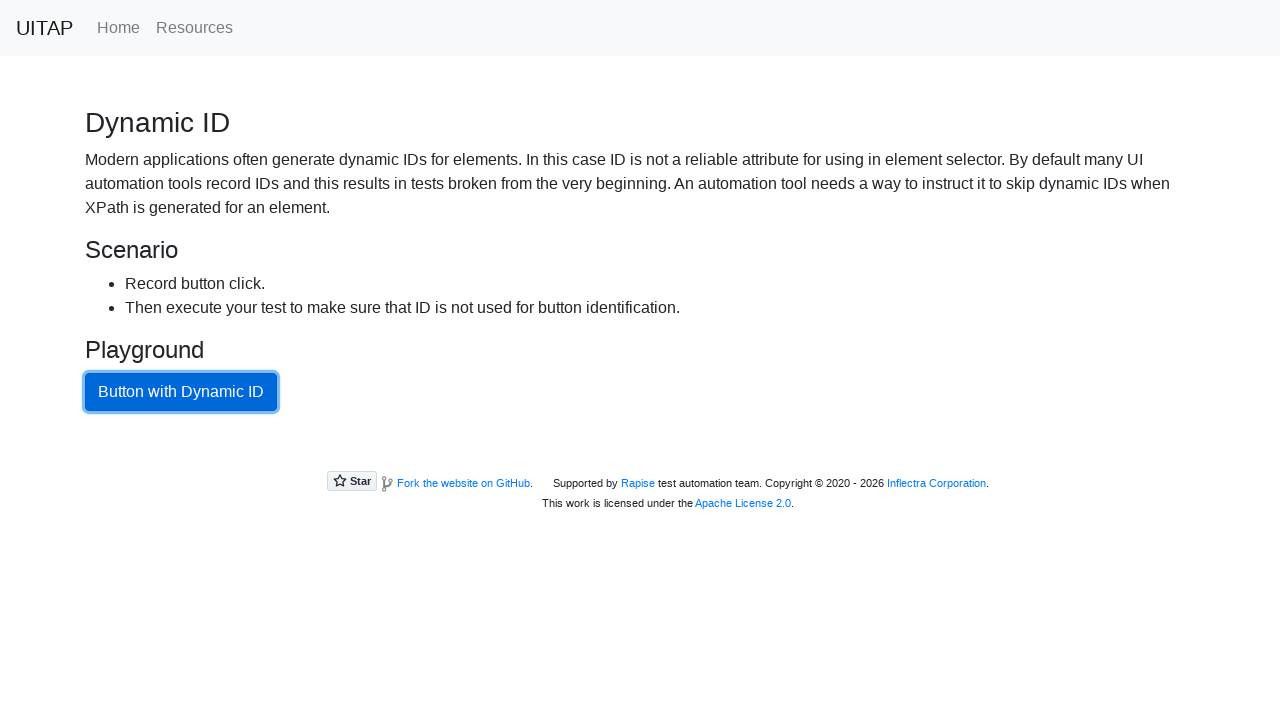

Waited 500ms between button clicks
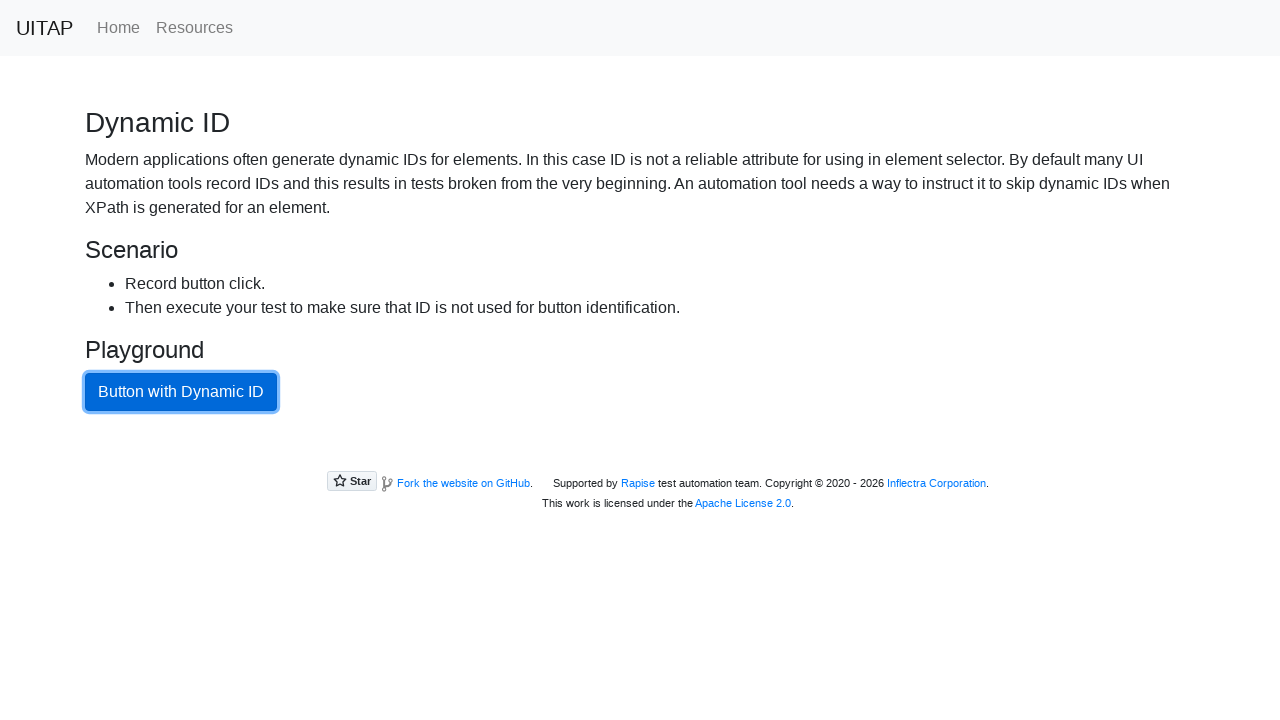

Clicked button with dynamic ID using CSS class selector at (181, 392) on .btn
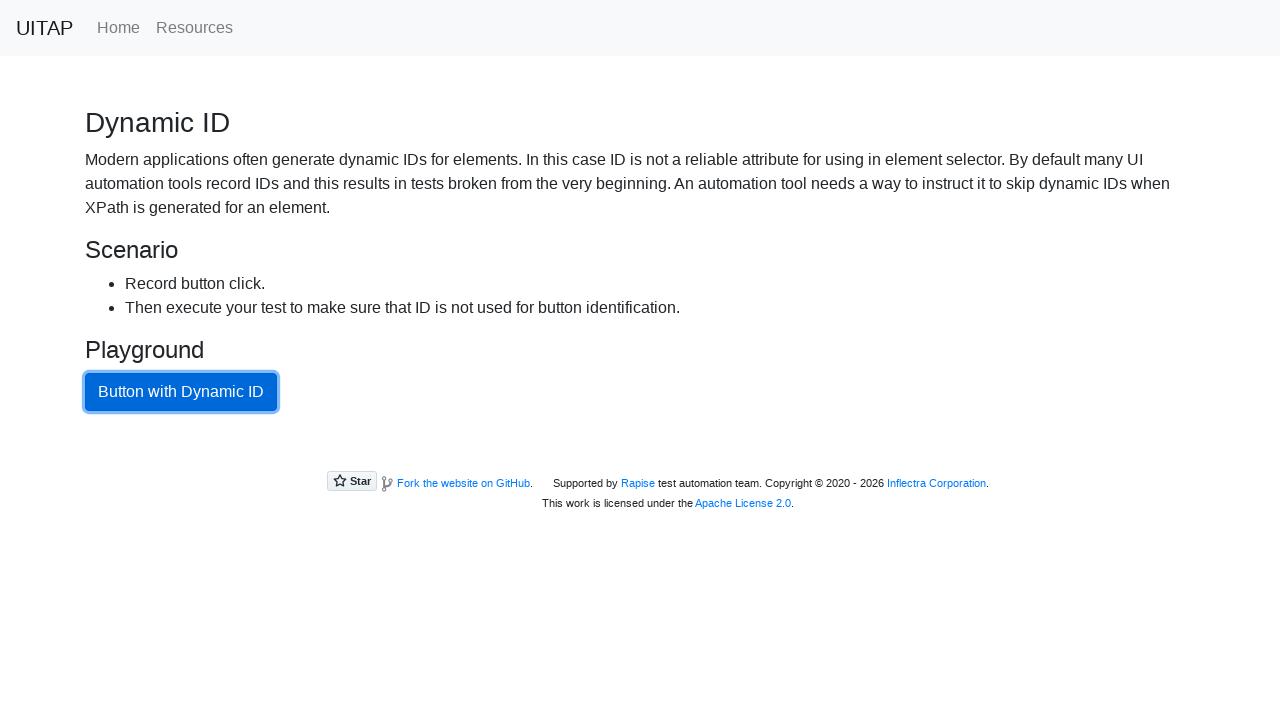

Waited 500ms between button clicks
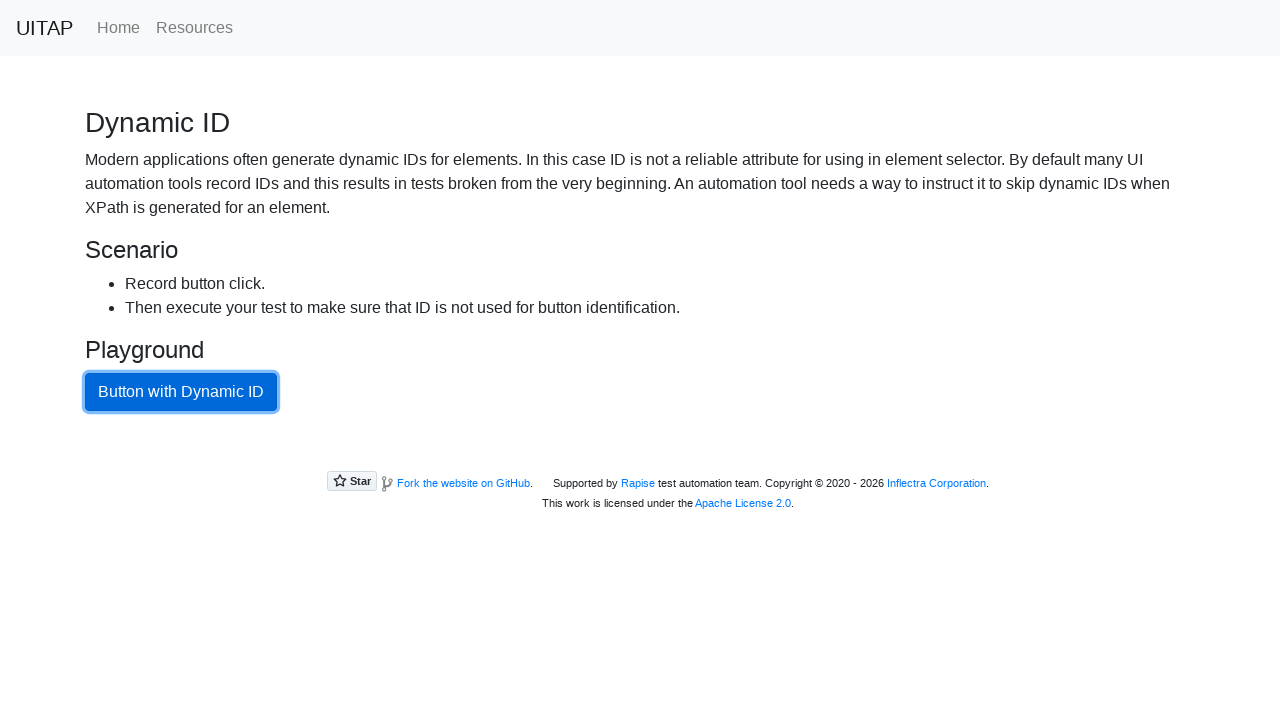

Waited 1000ms to observe final result after all button clicks
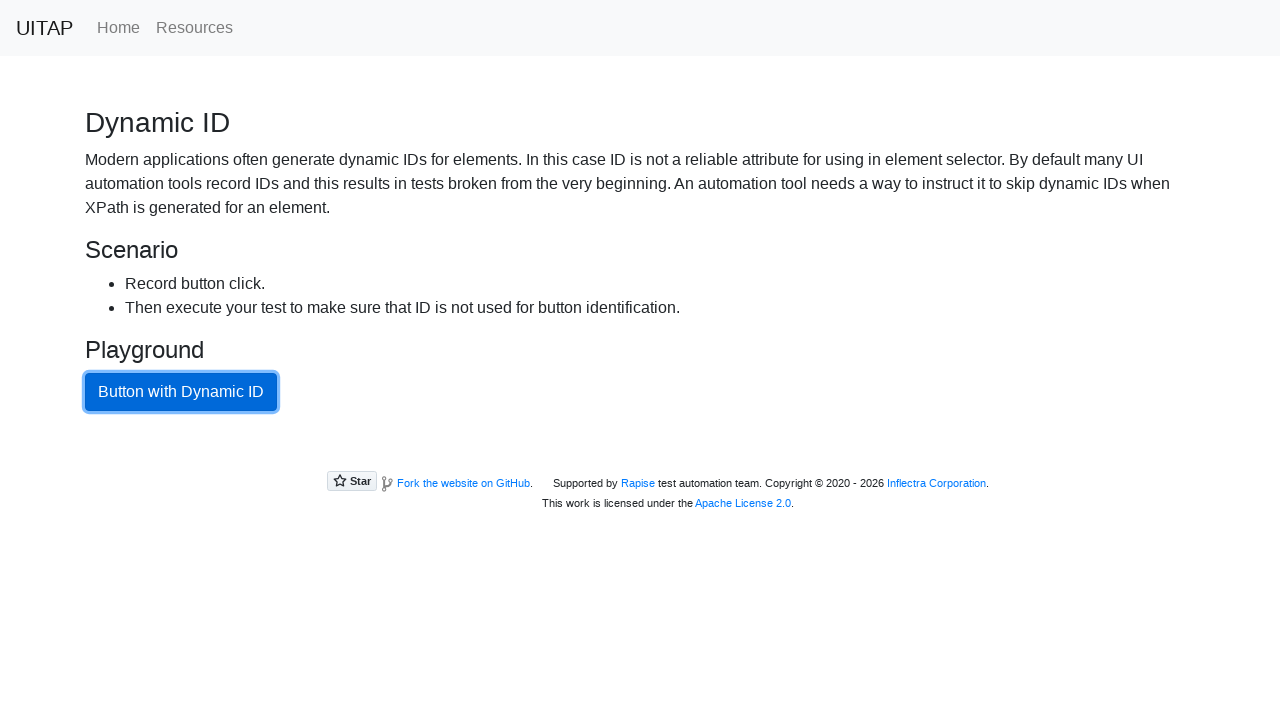

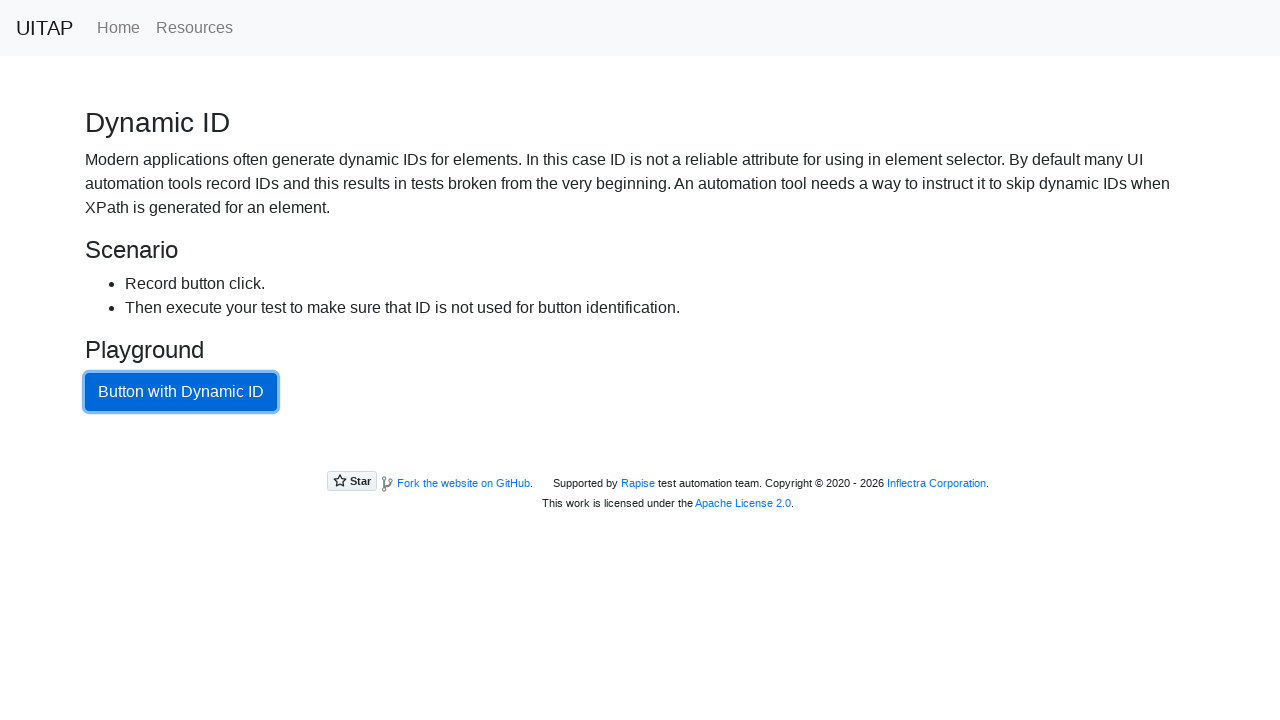